Tests dynamic control removal and addition by clicking Remove button, verifying "It's gone!" message, clicking Add button, and verifying "It's back!" message

Starting URL: https://the-internet.herokuapp.com/dynamic_controls

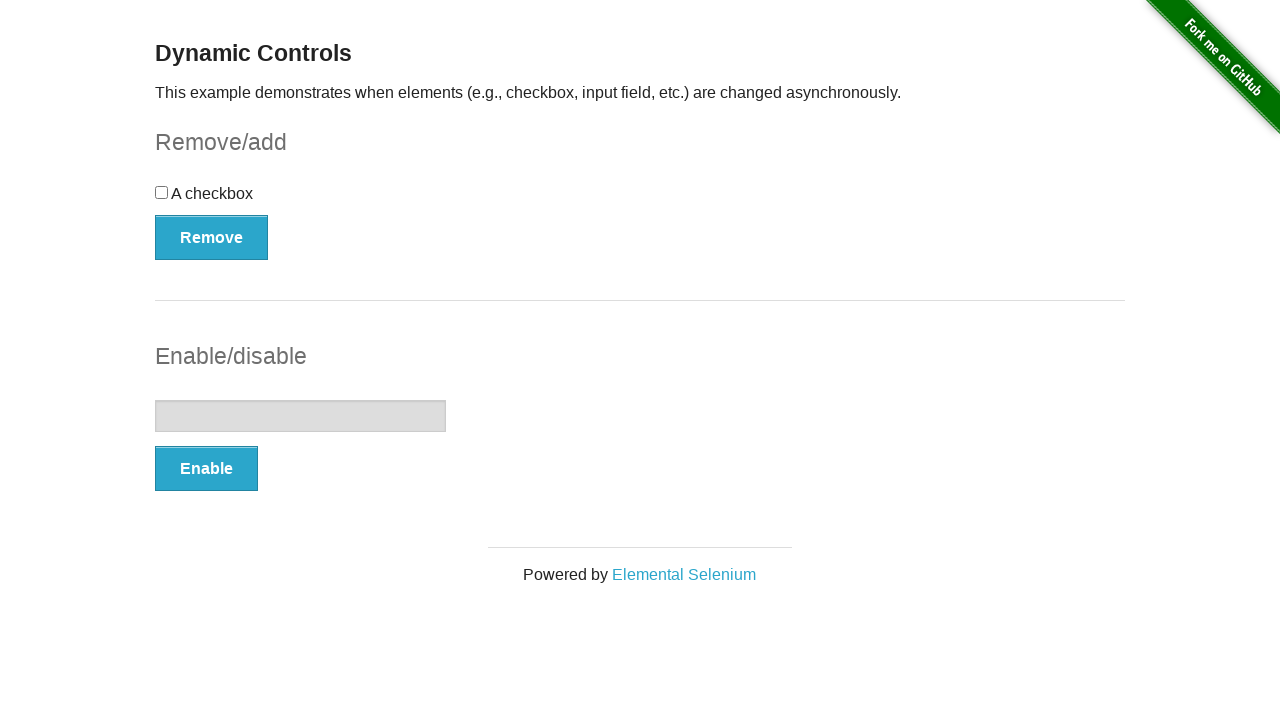

Navigated to dynamic controls page
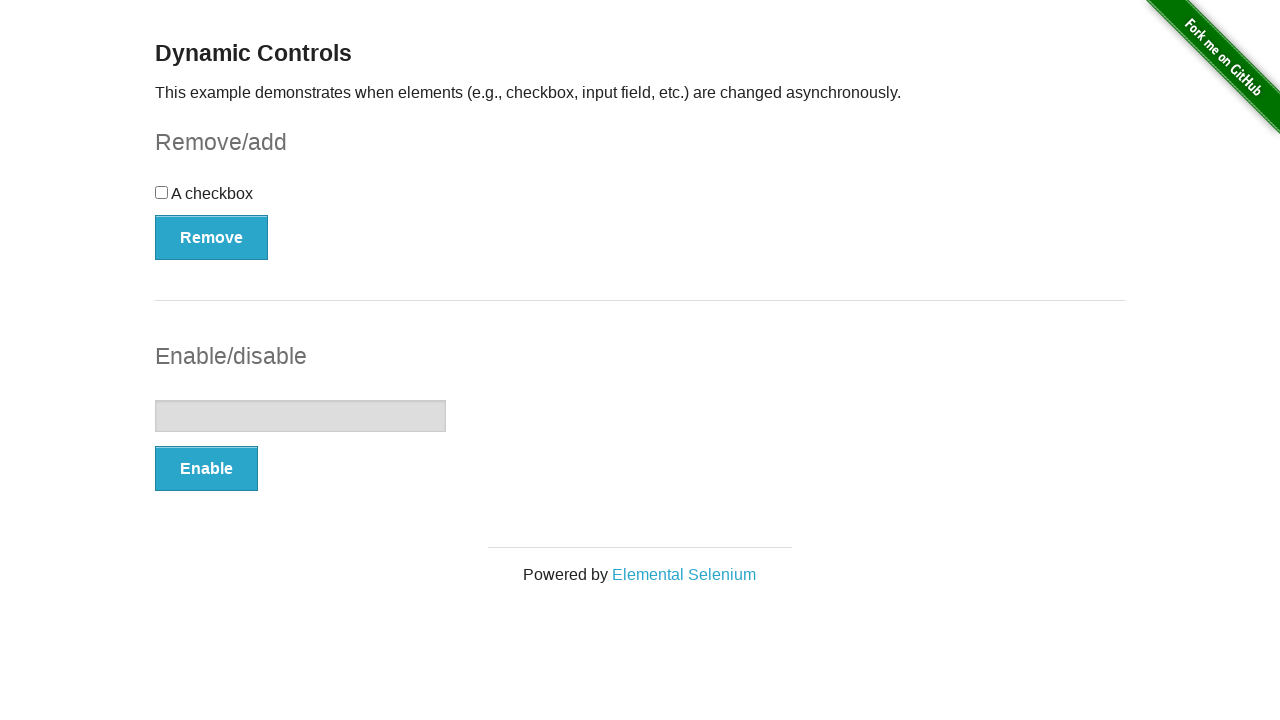

Clicked Remove button at (212, 237) on text='Remove'
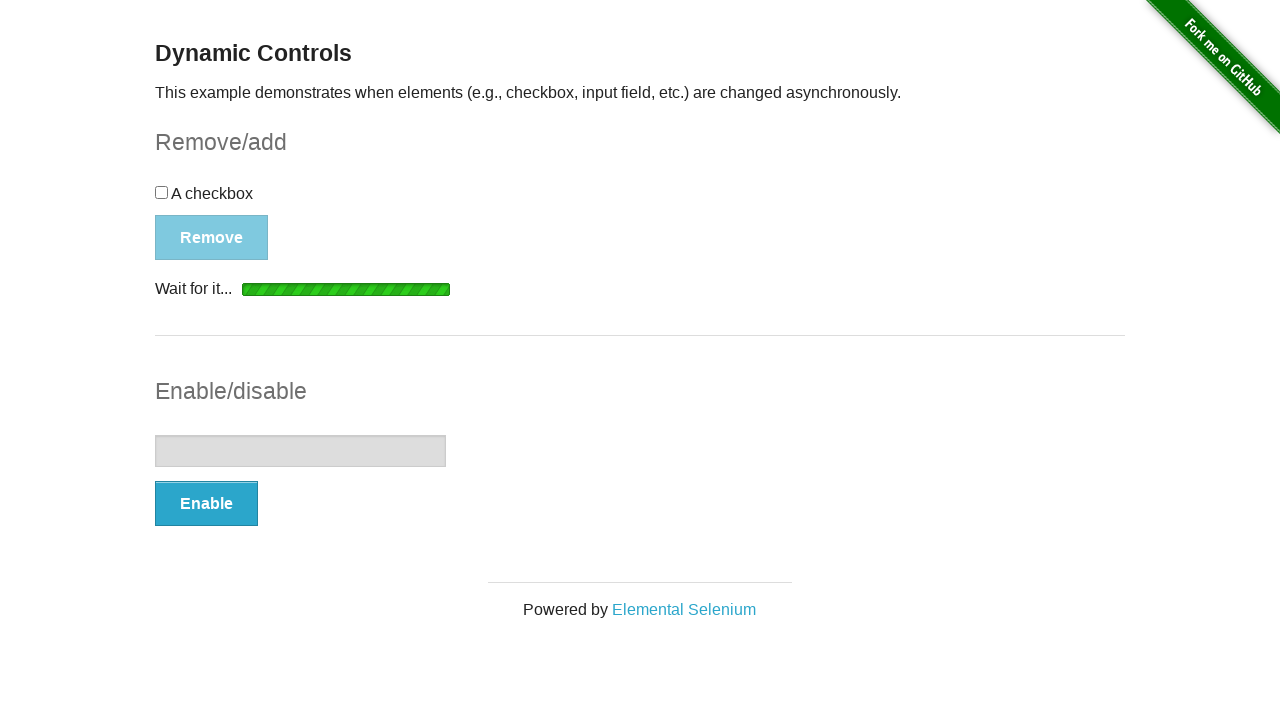

Waited for message element to become visible
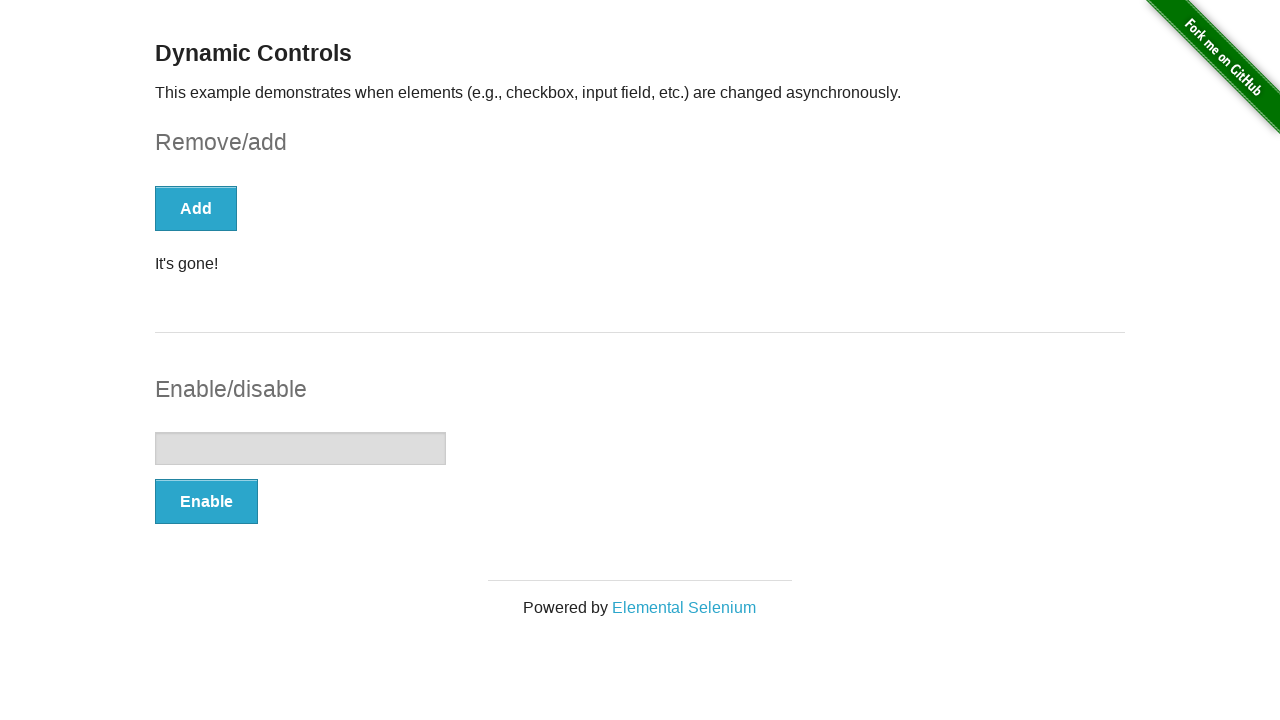

Located message element
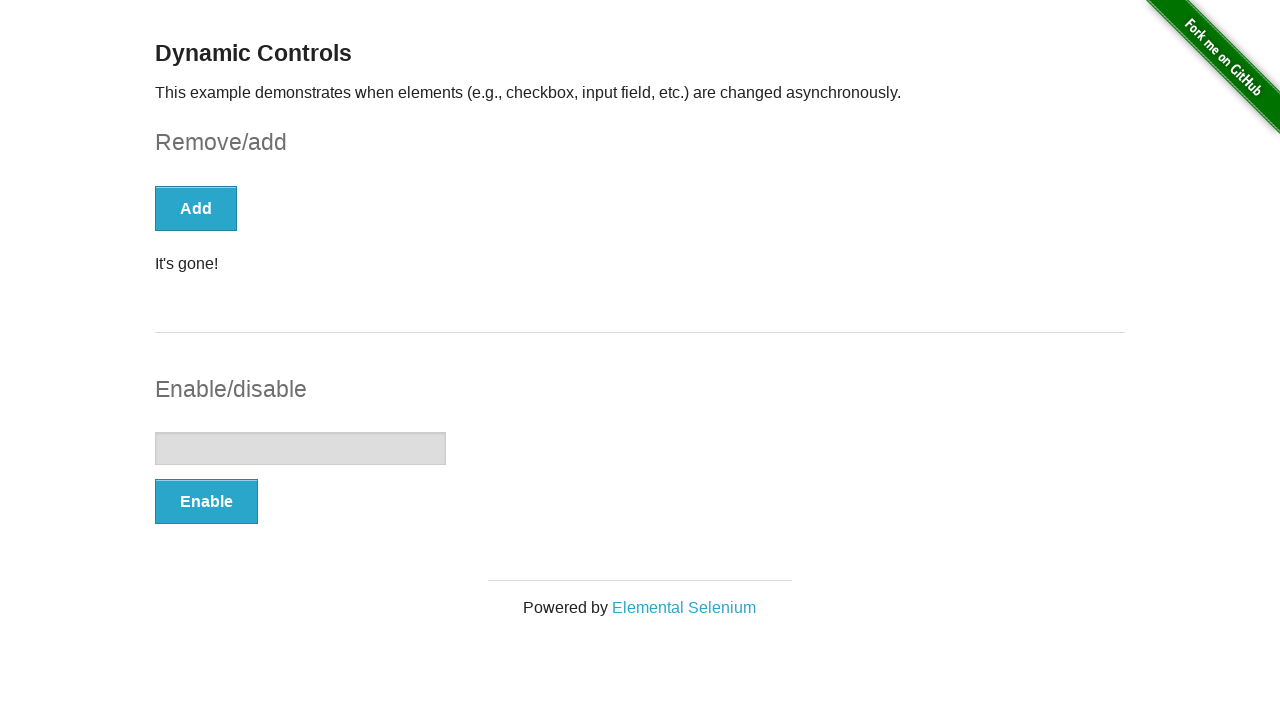

Verified message element is visible
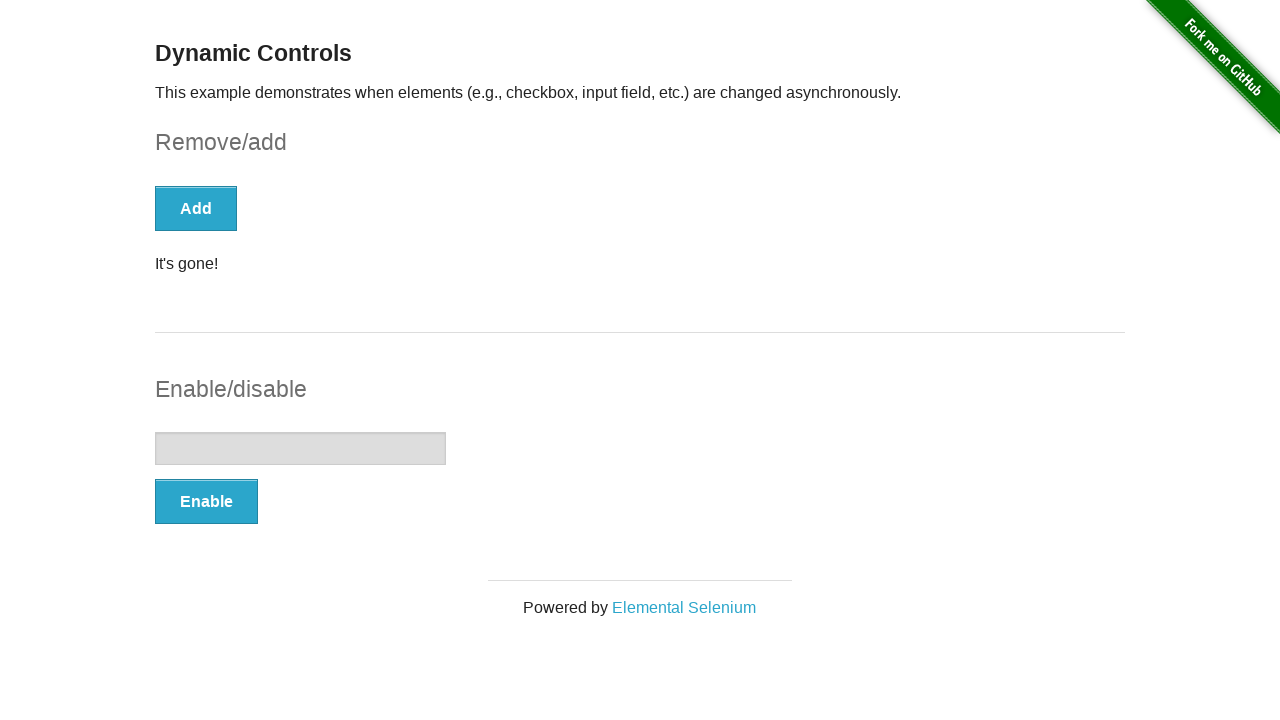

Verified 'It's gone!' message is displayed
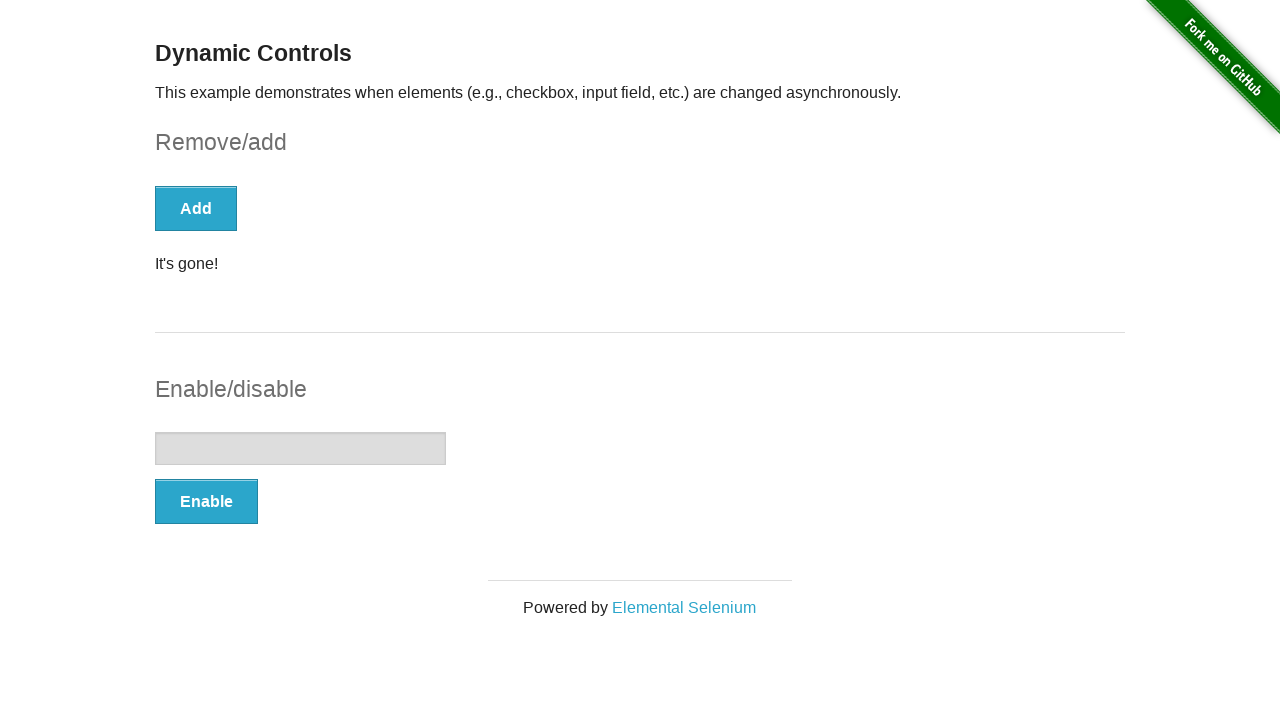

Clicked Add button at (196, 208) on text='Add'
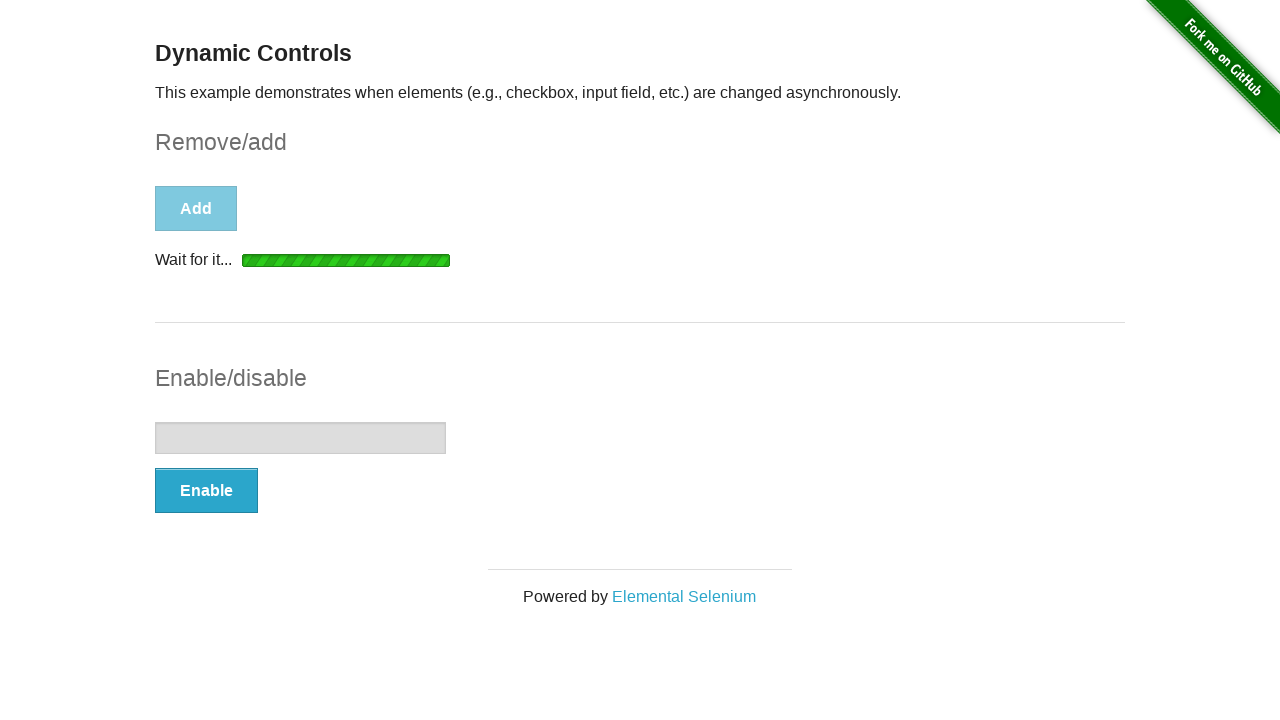

Waited for message element to become visible again
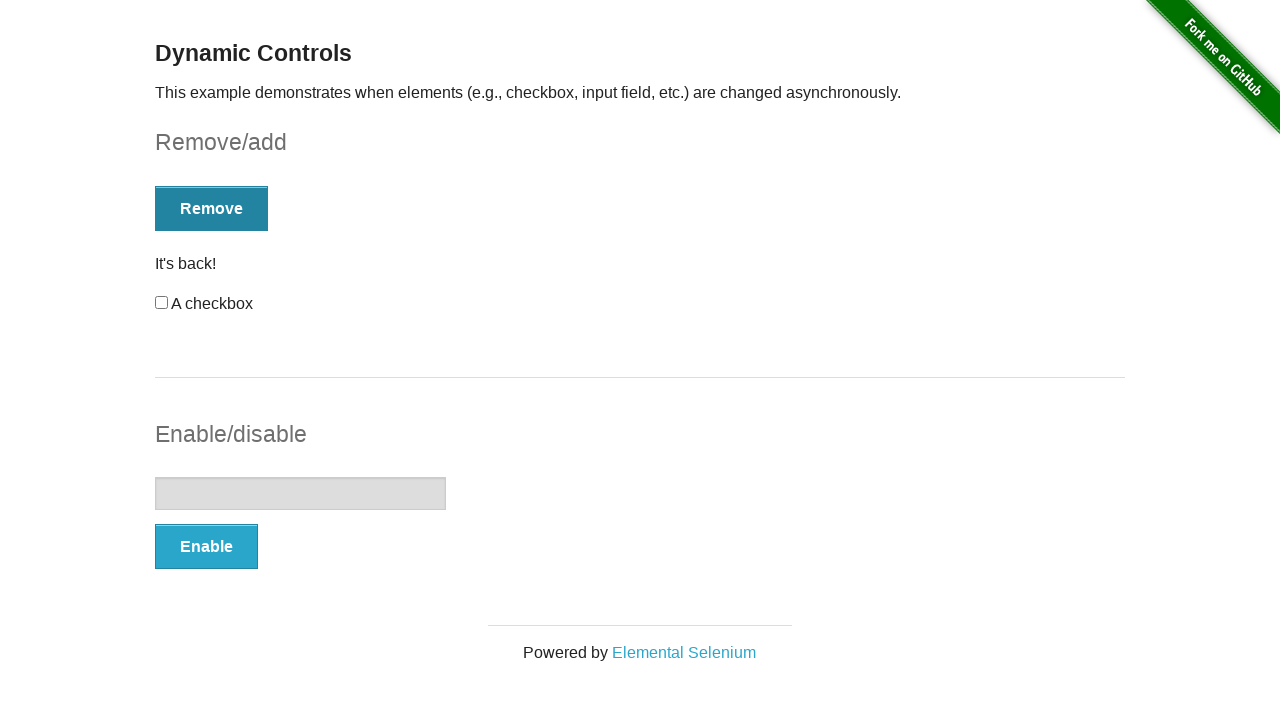

Located message element
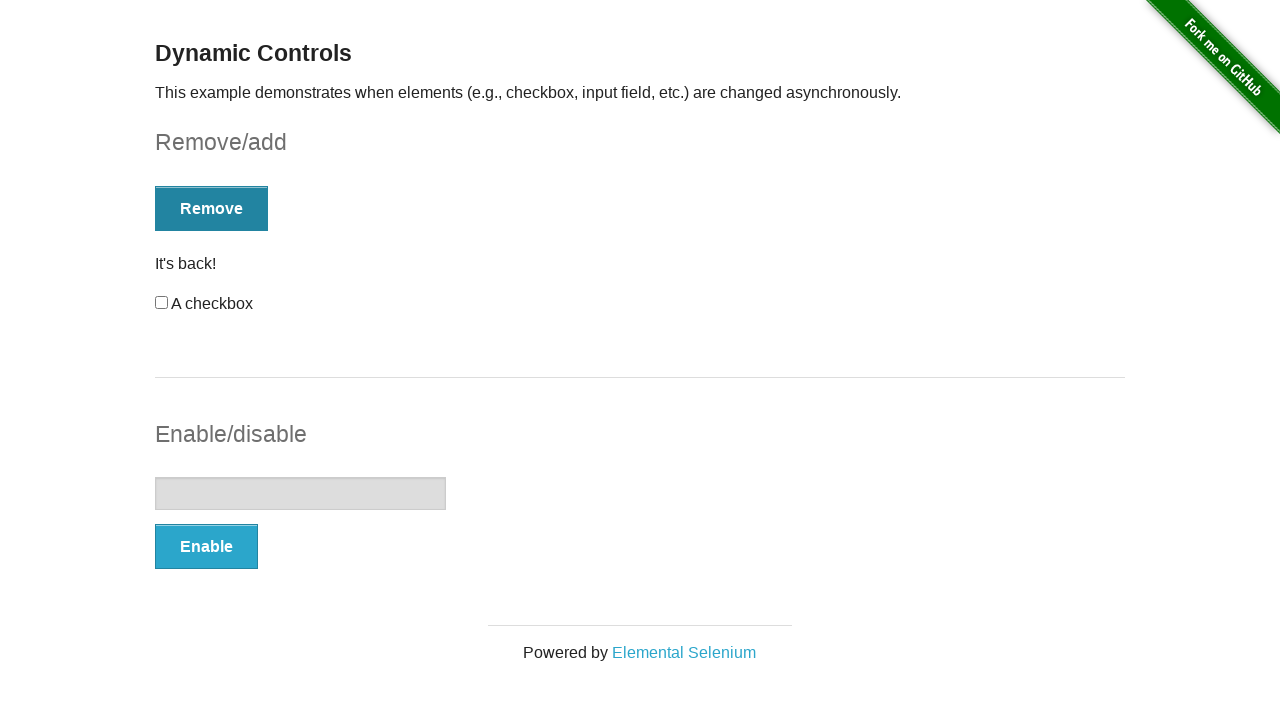

Verified message element is visible
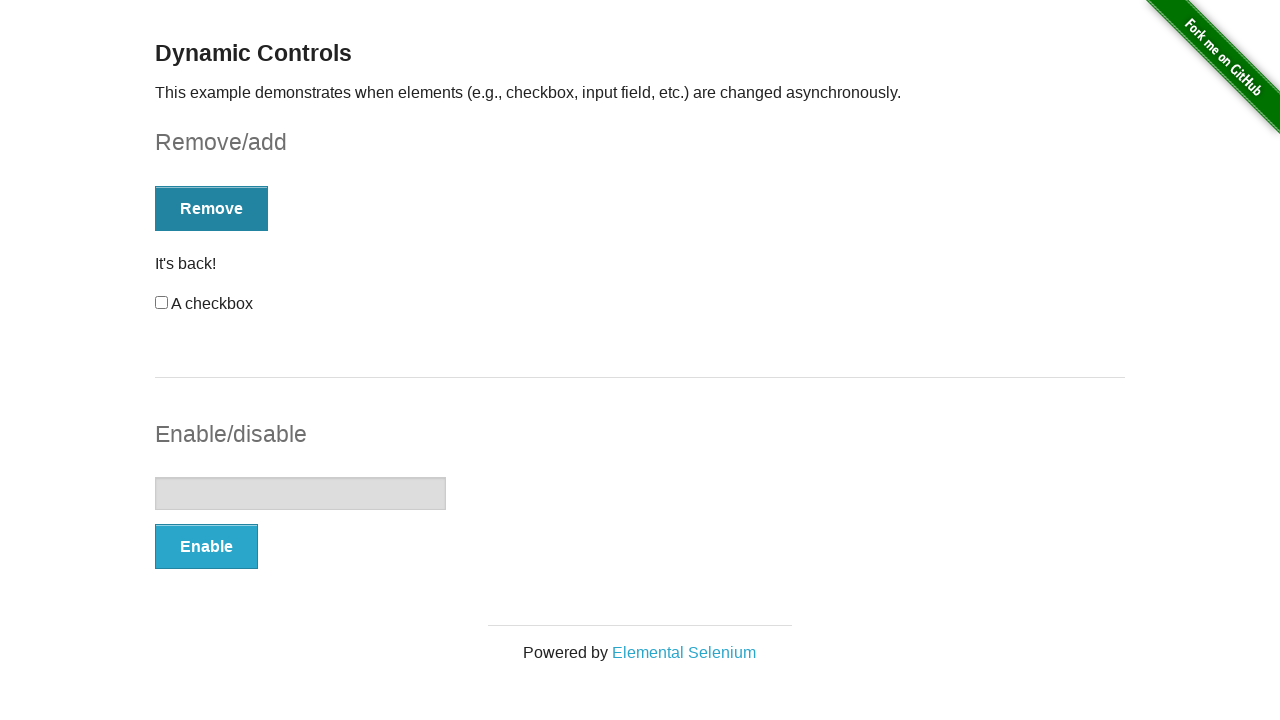

Verified 'It's back!' message is displayed
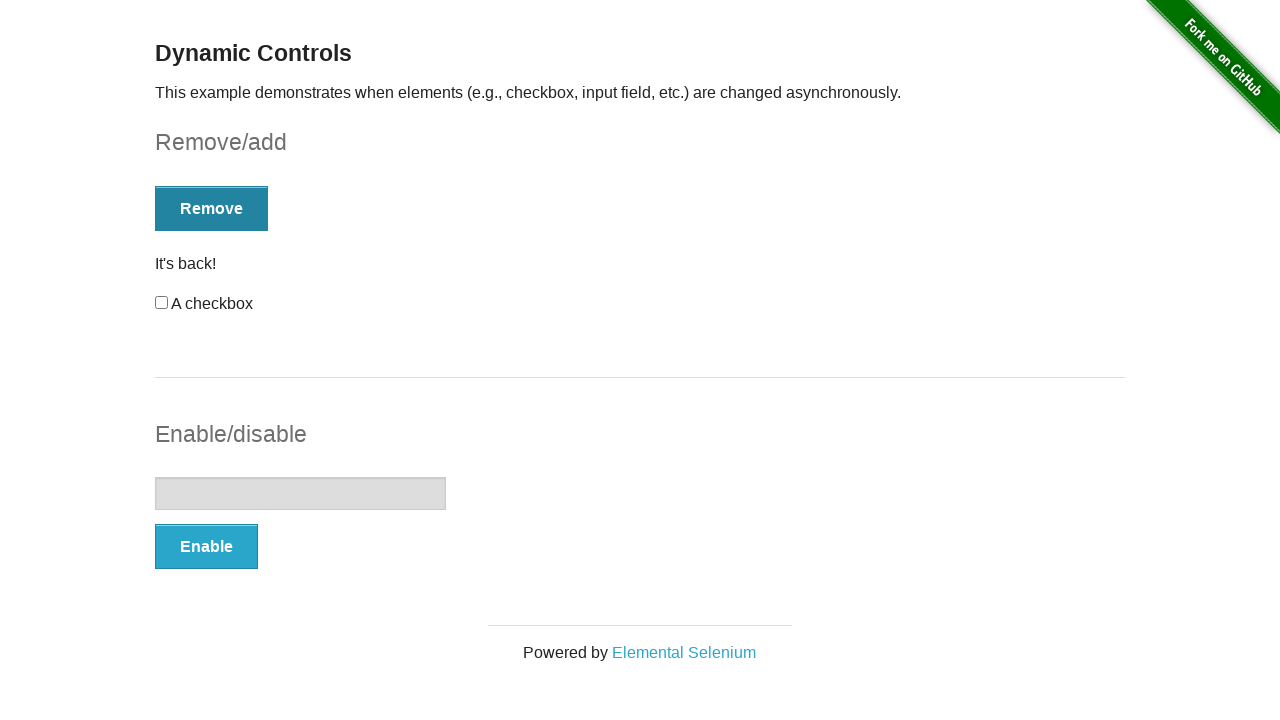

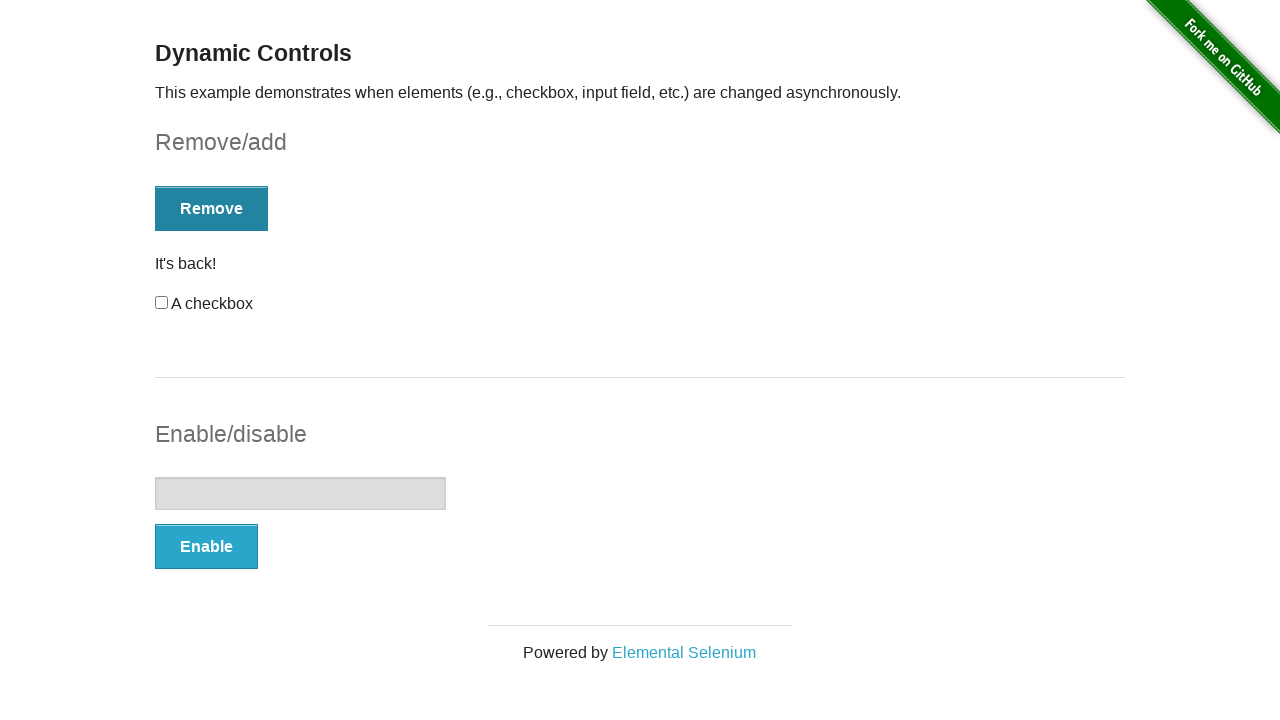